Tests adding a new todo item to the sample todo app by entering text and pressing Enter, then verifying the item was added

Starting URL: https://lambdatest.github.io/sample-todo-app/

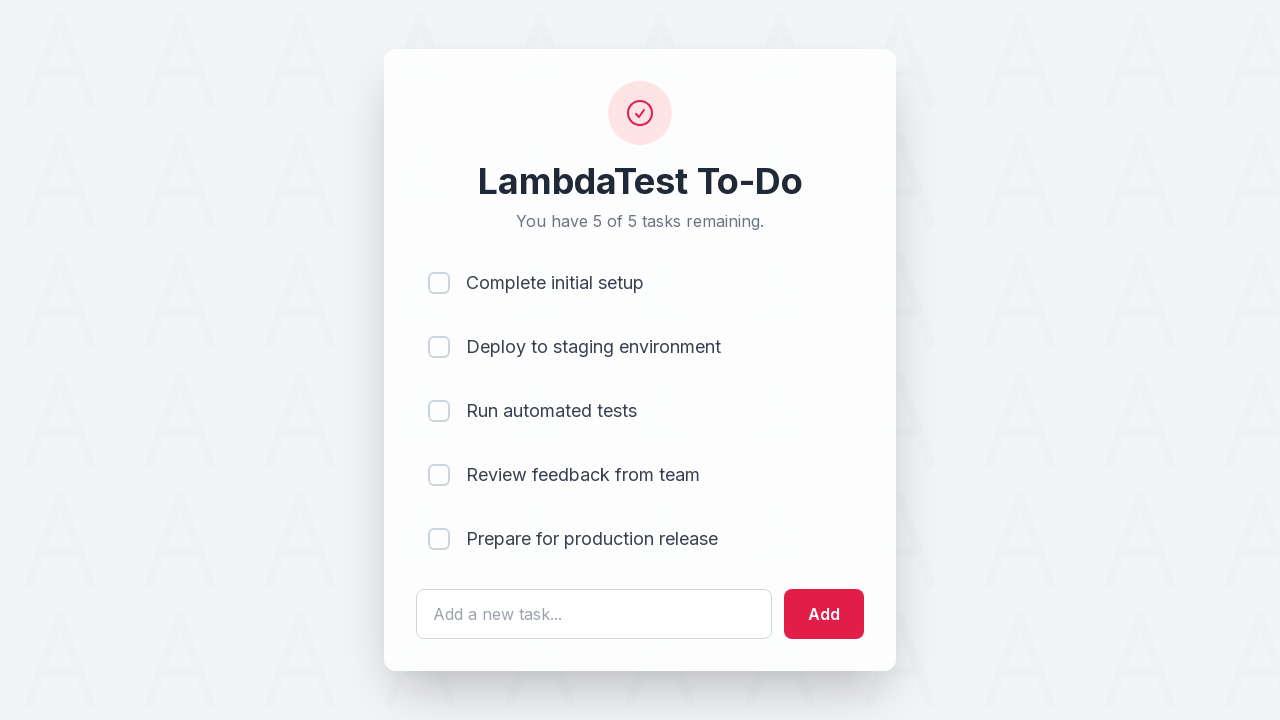

Filled todo input field with 'Selenium Testing' on #sampletodotext
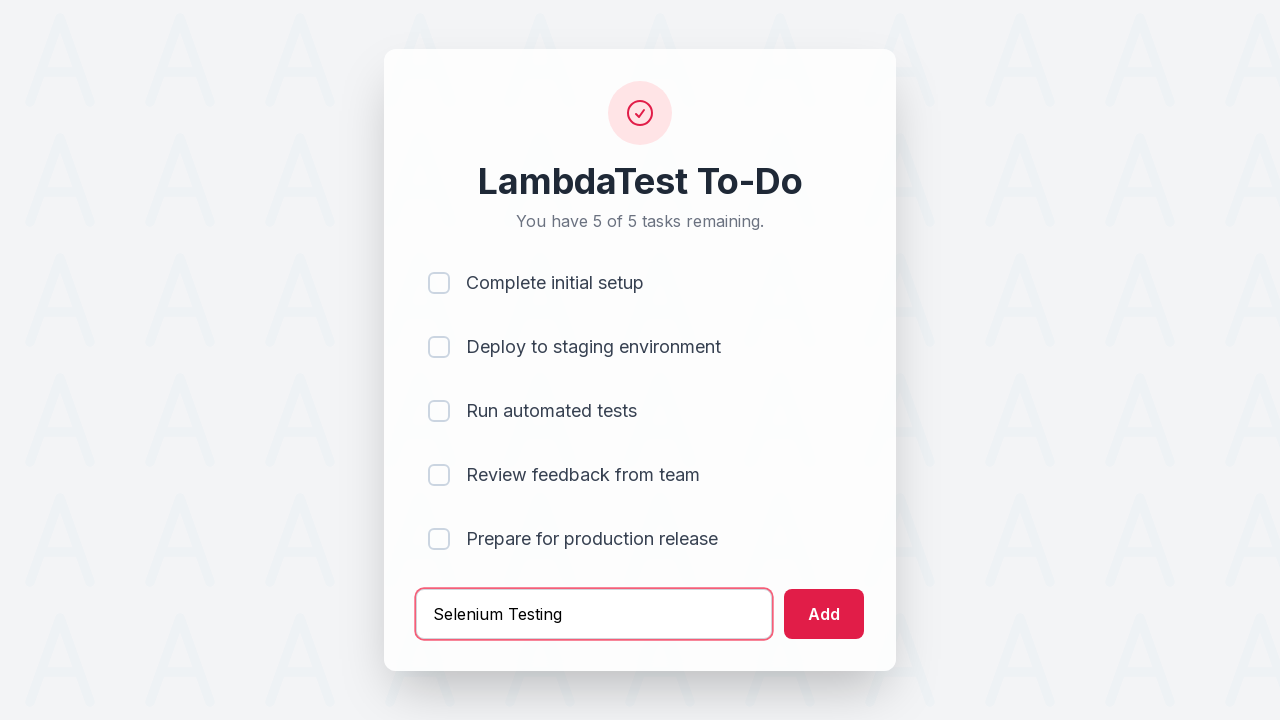

Pressed Enter to add the todo item on #sampletodotext
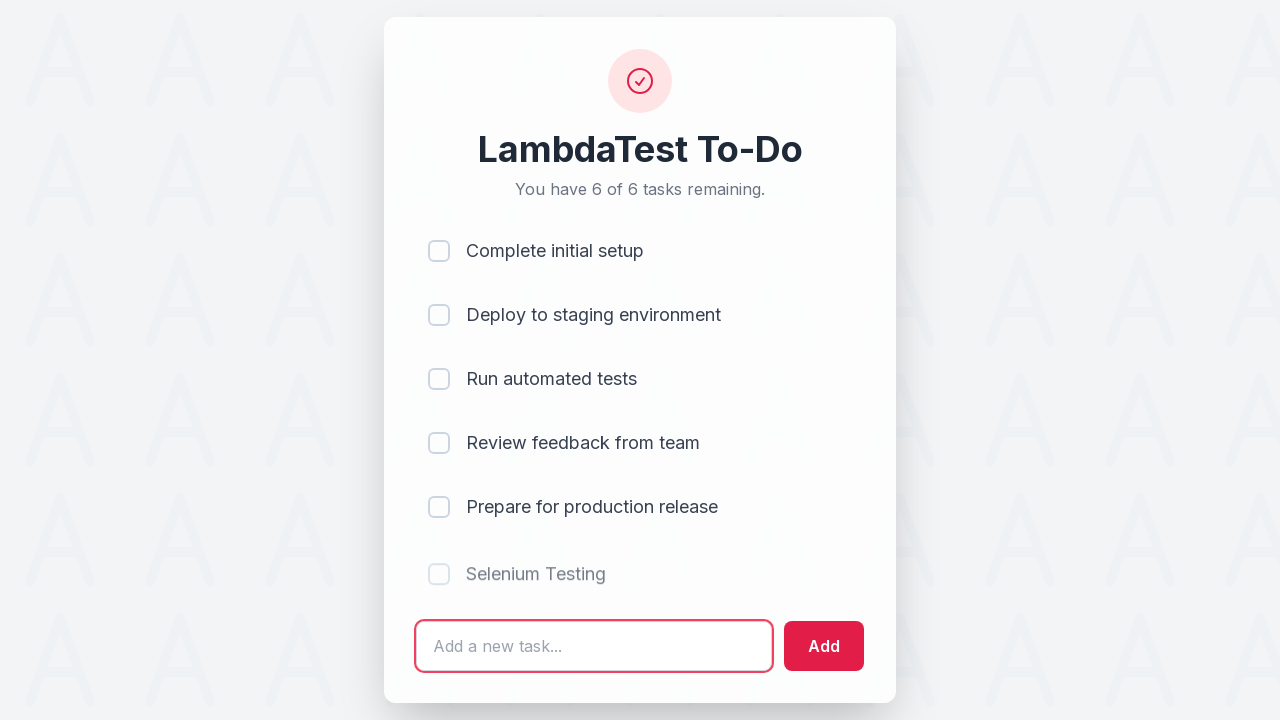

New todo item appeared in the list
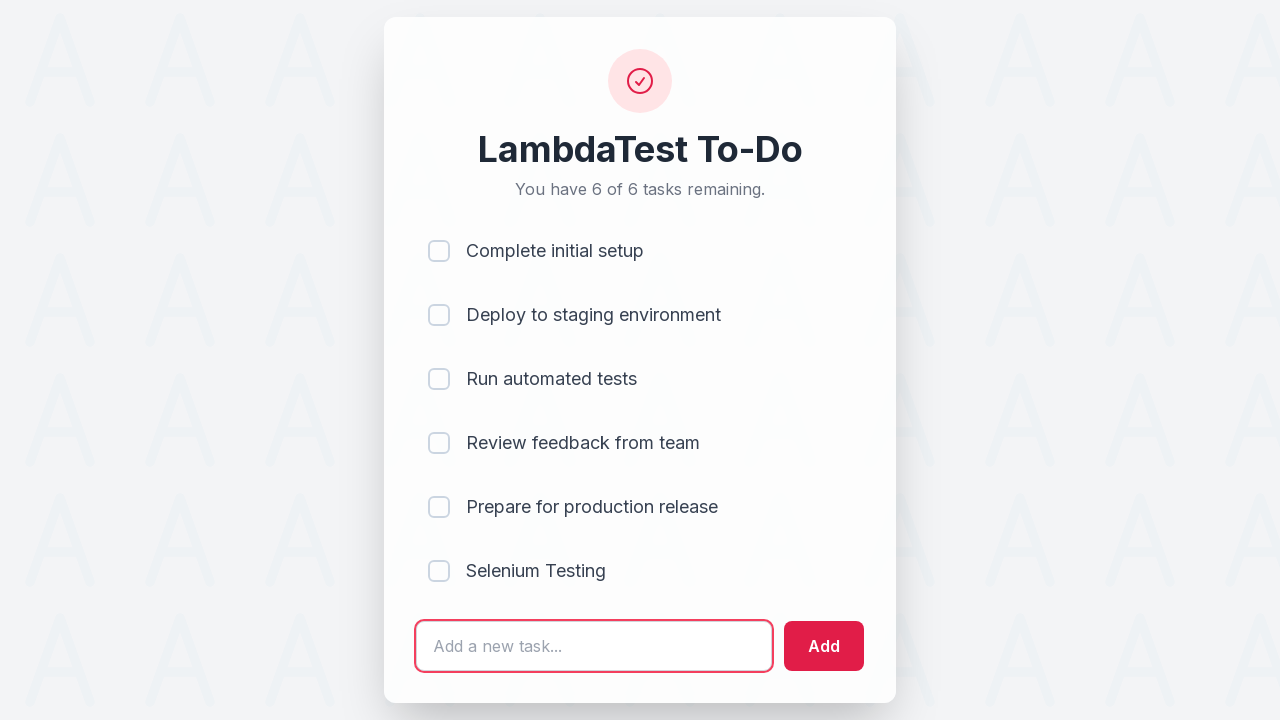

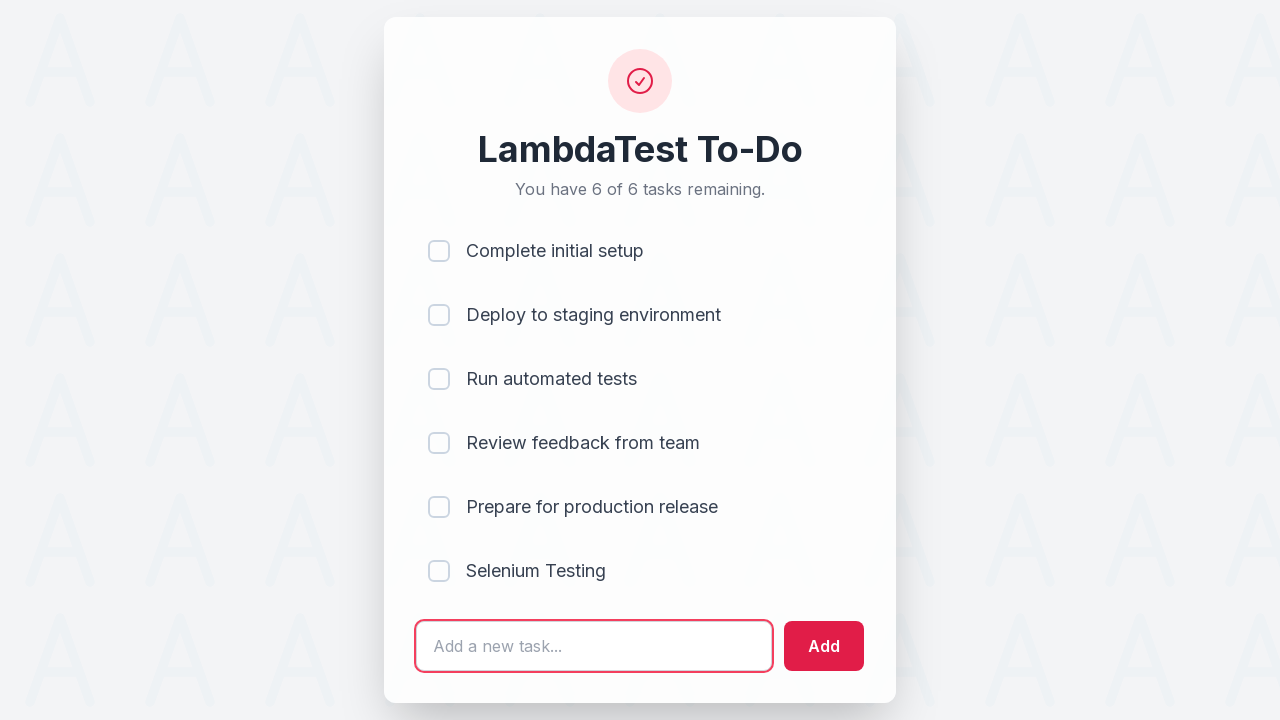